Navigates to a registration page and verifies that country elements are present on the page

Starting URL: http://demo.automationtesting.in/Register.html

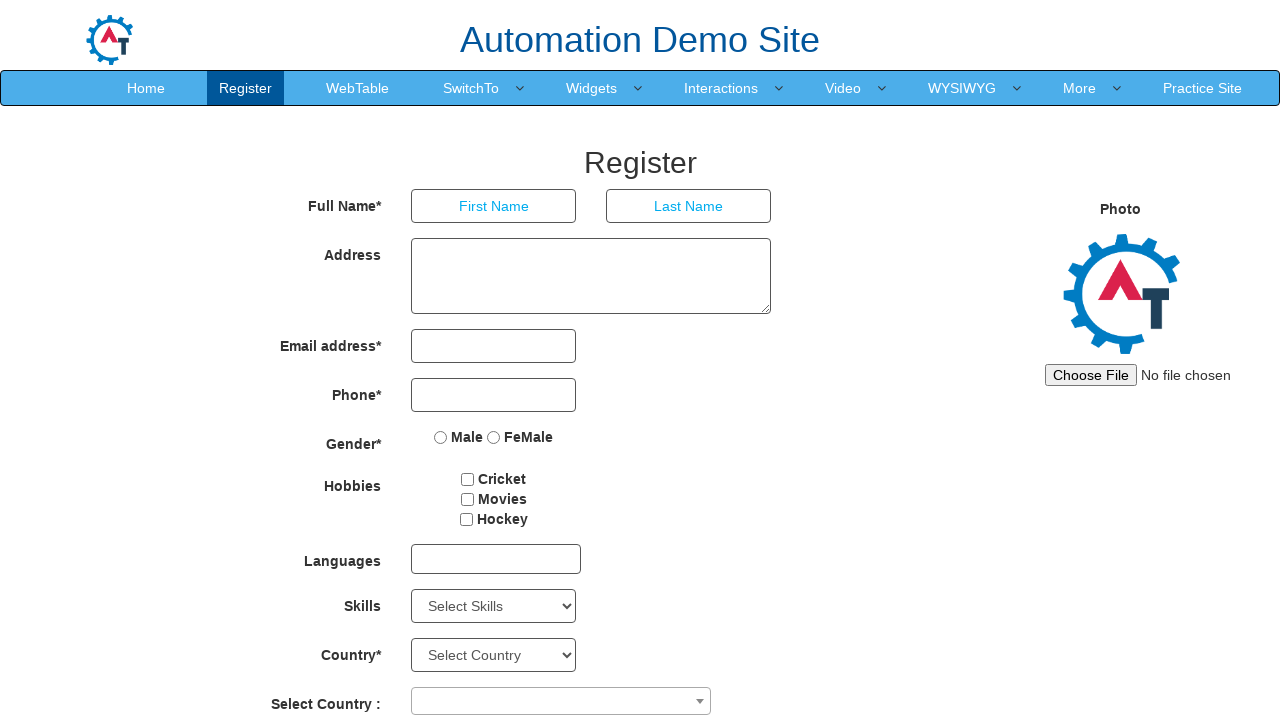

Set viewport size to 1920x1080
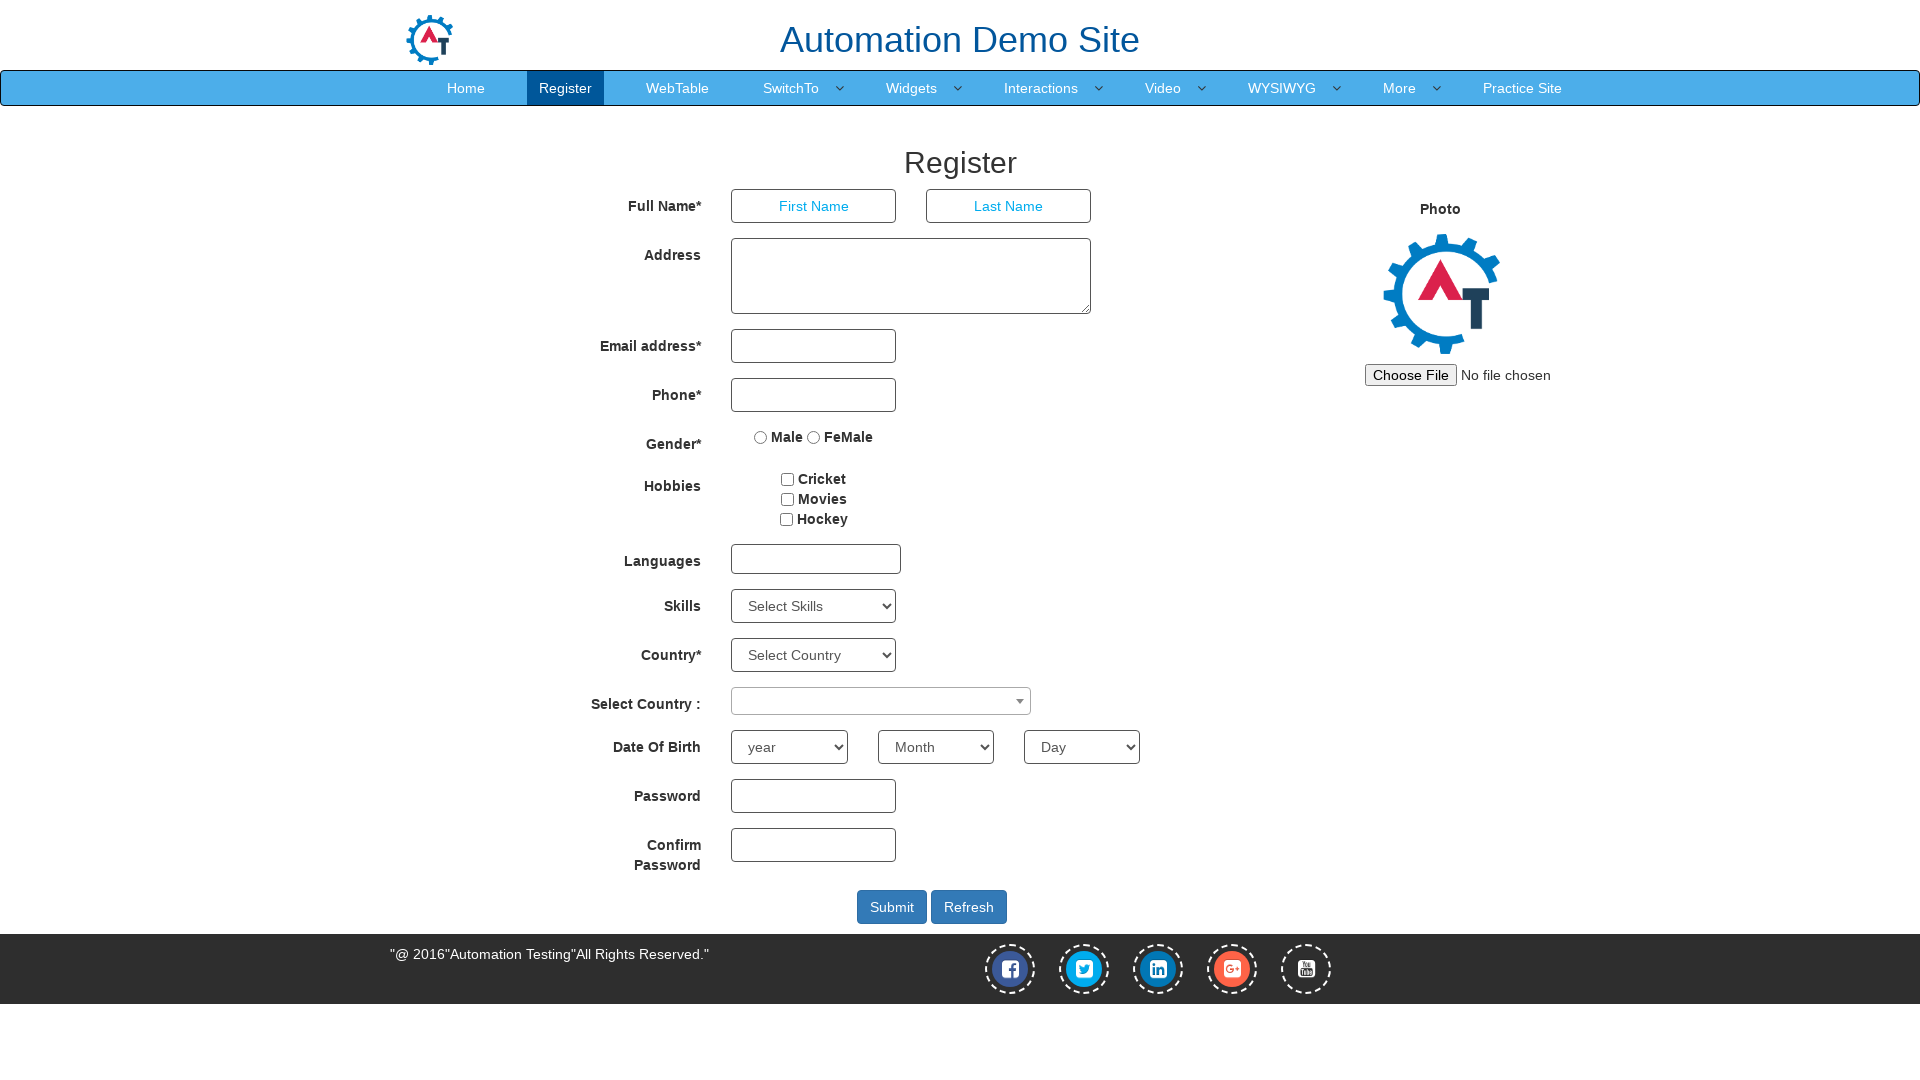

Waited for country elements selector to load
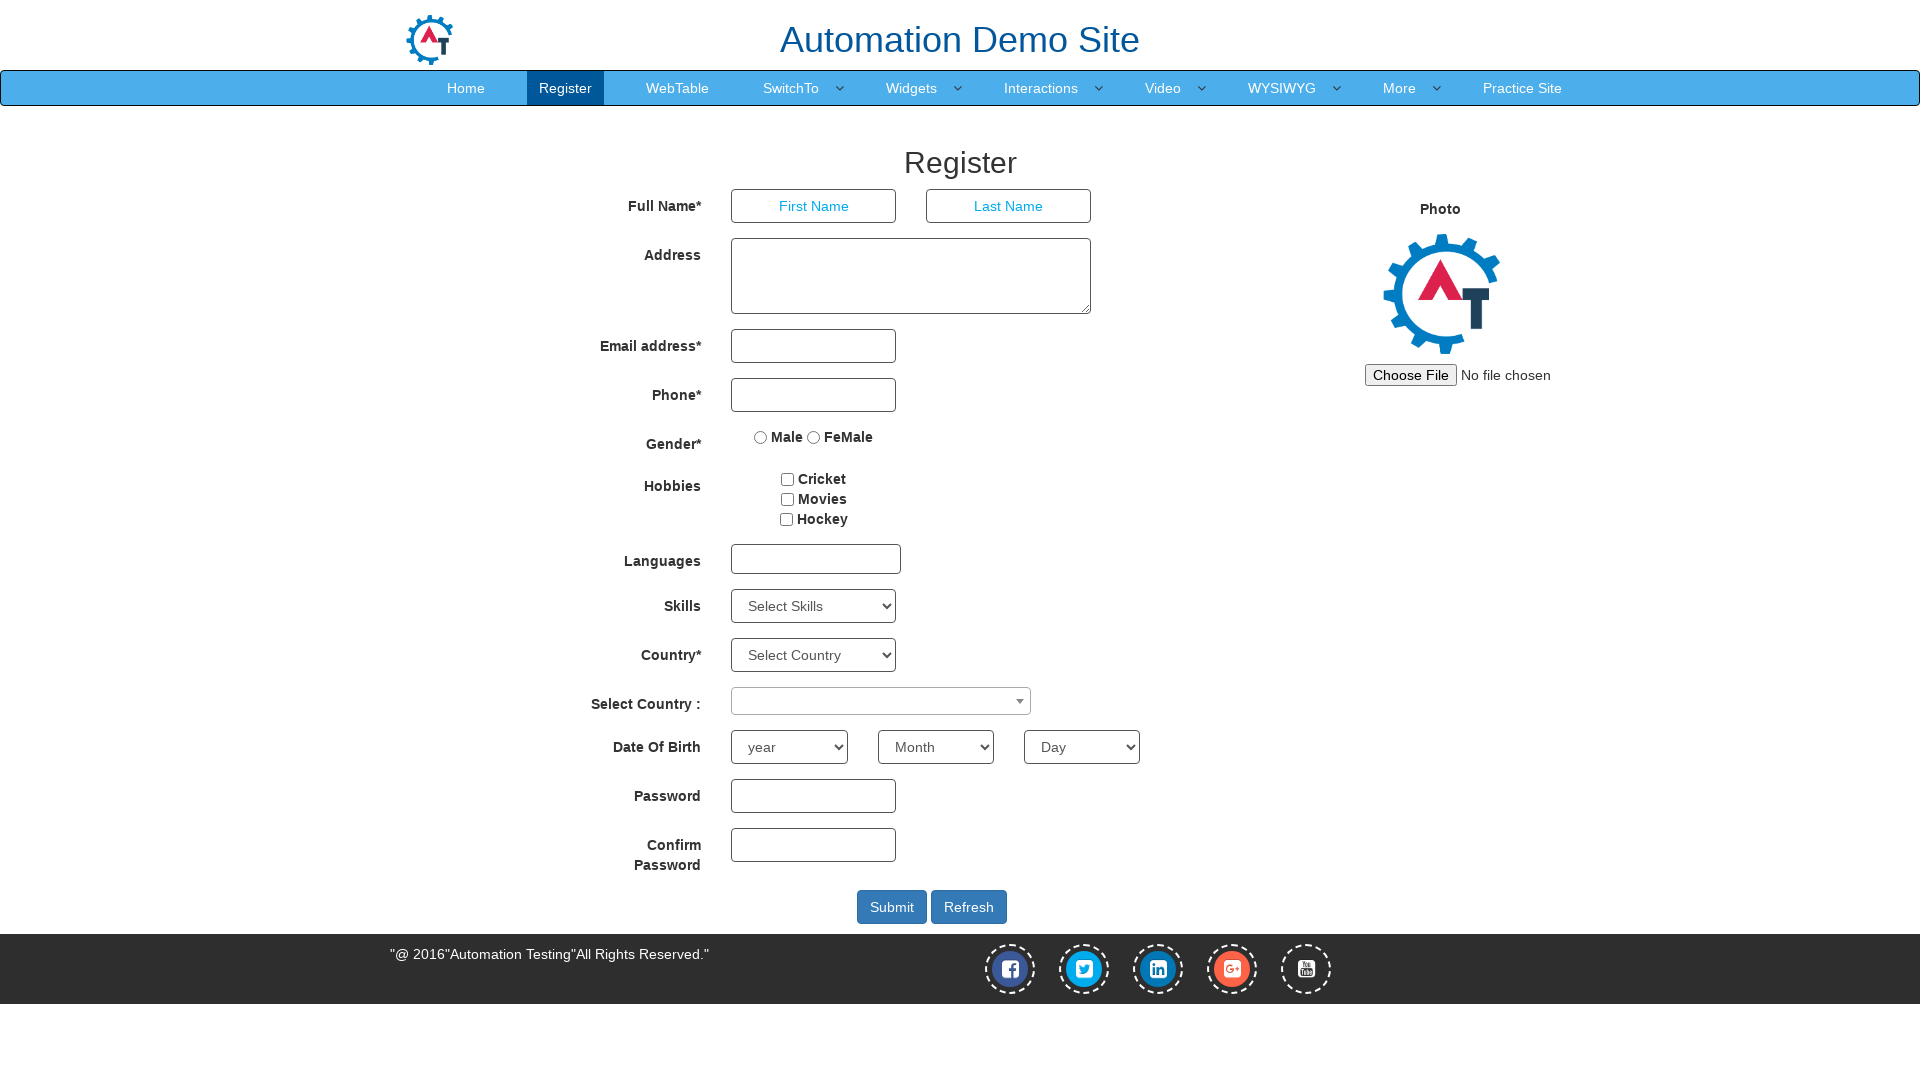

Located country elements on the page
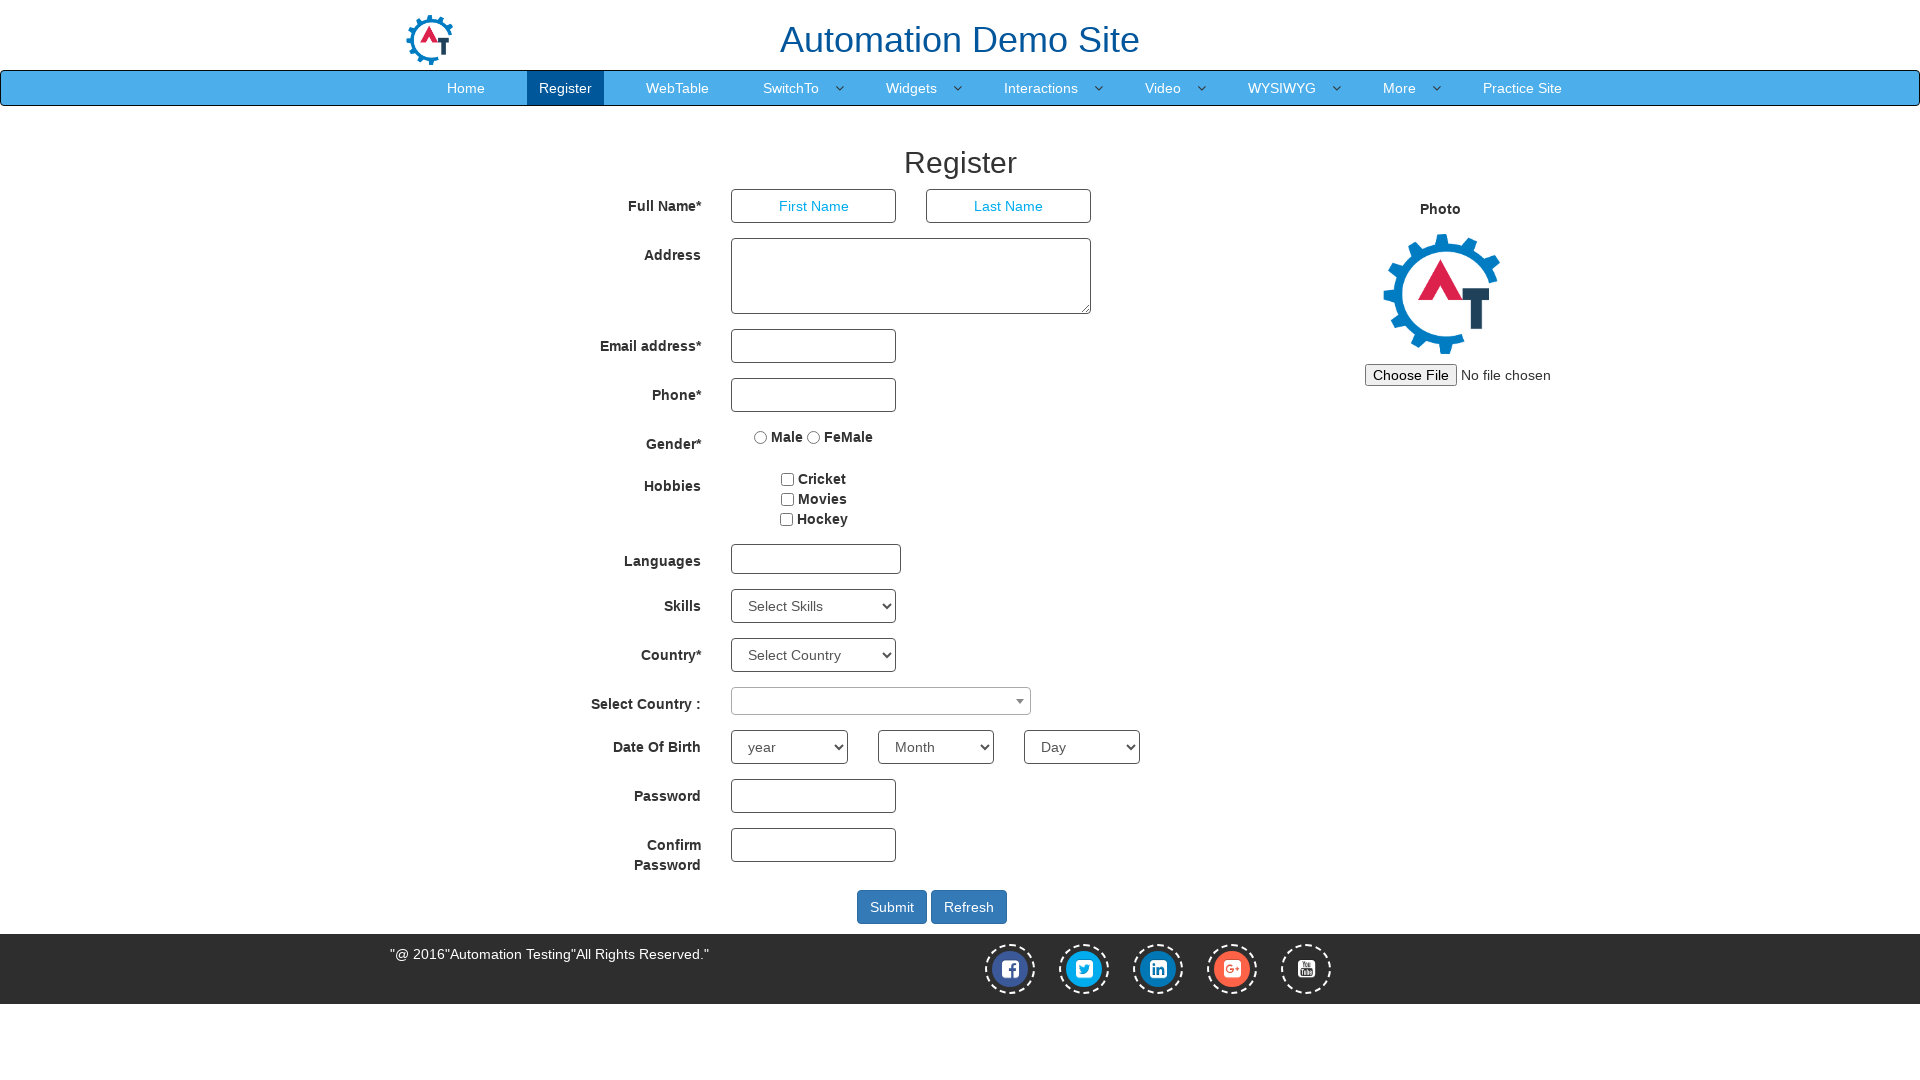

Verified that country elements are present on the registration page
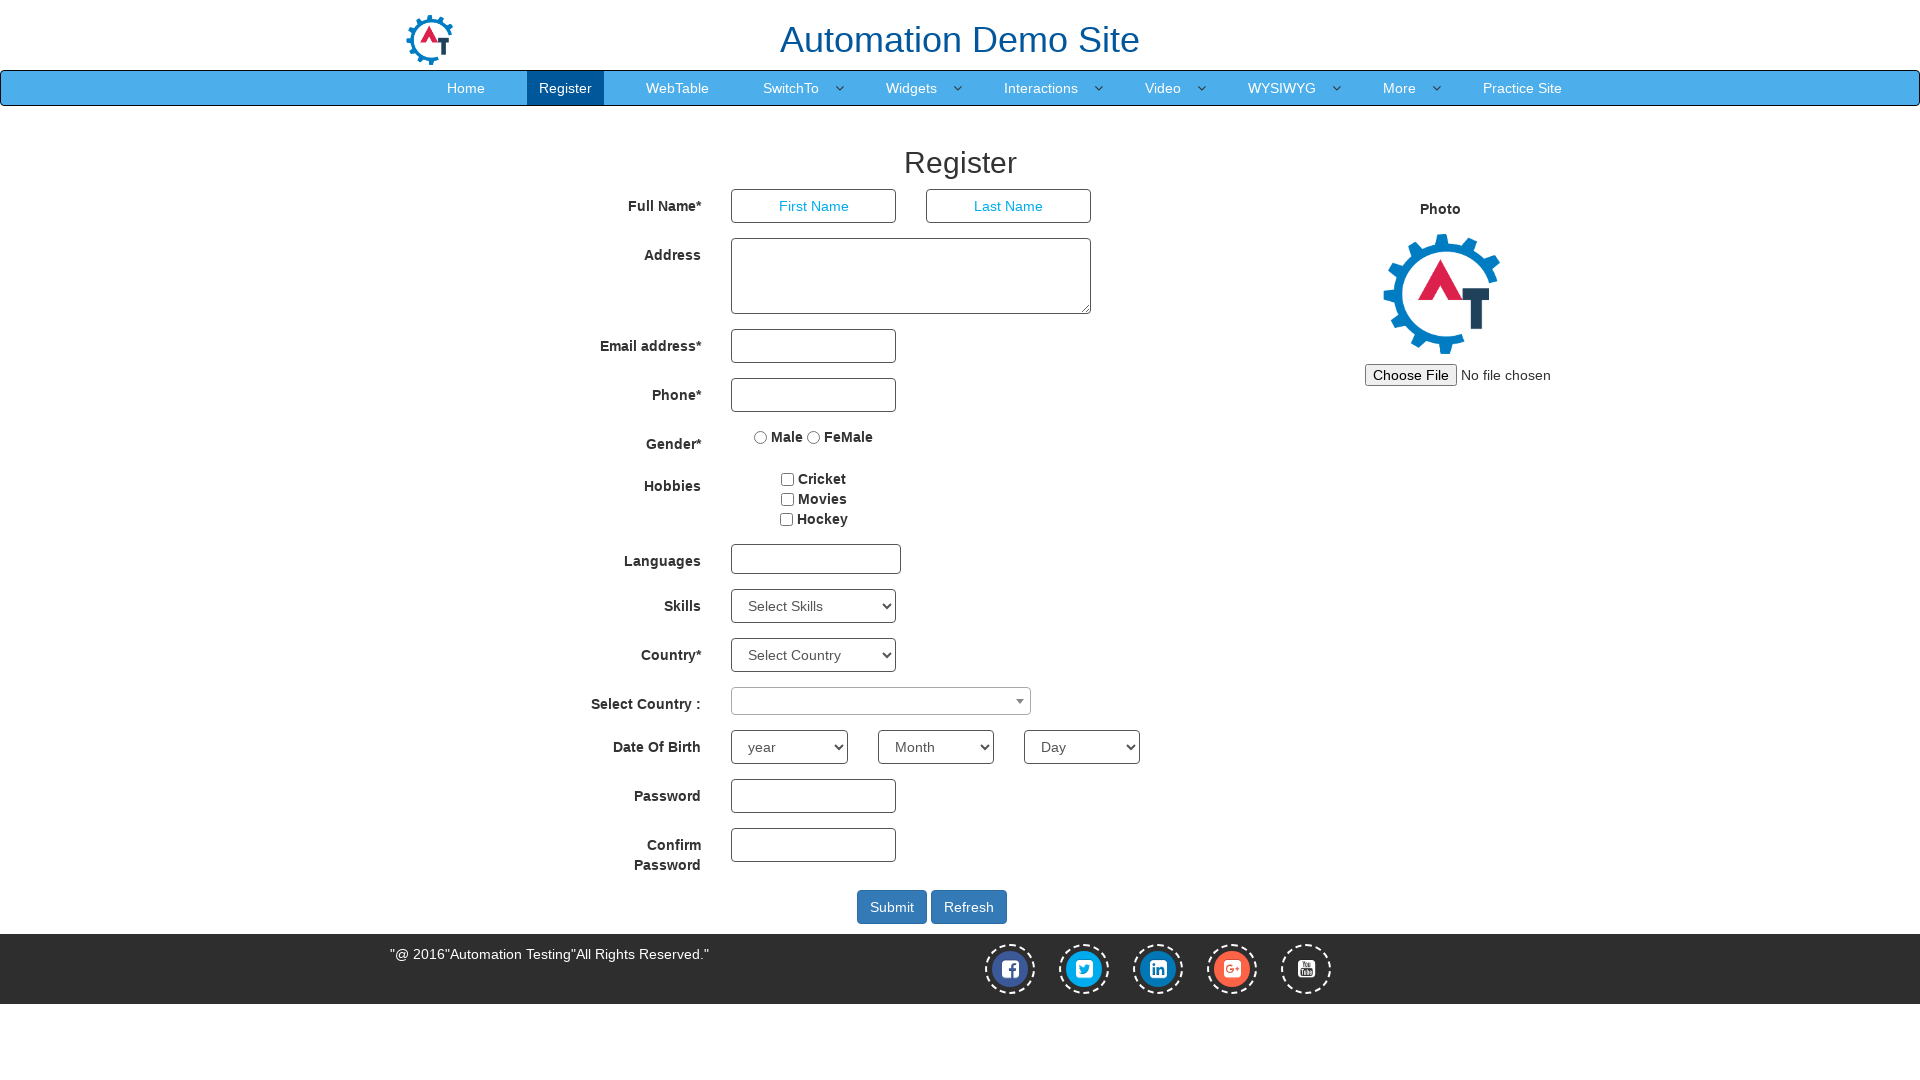

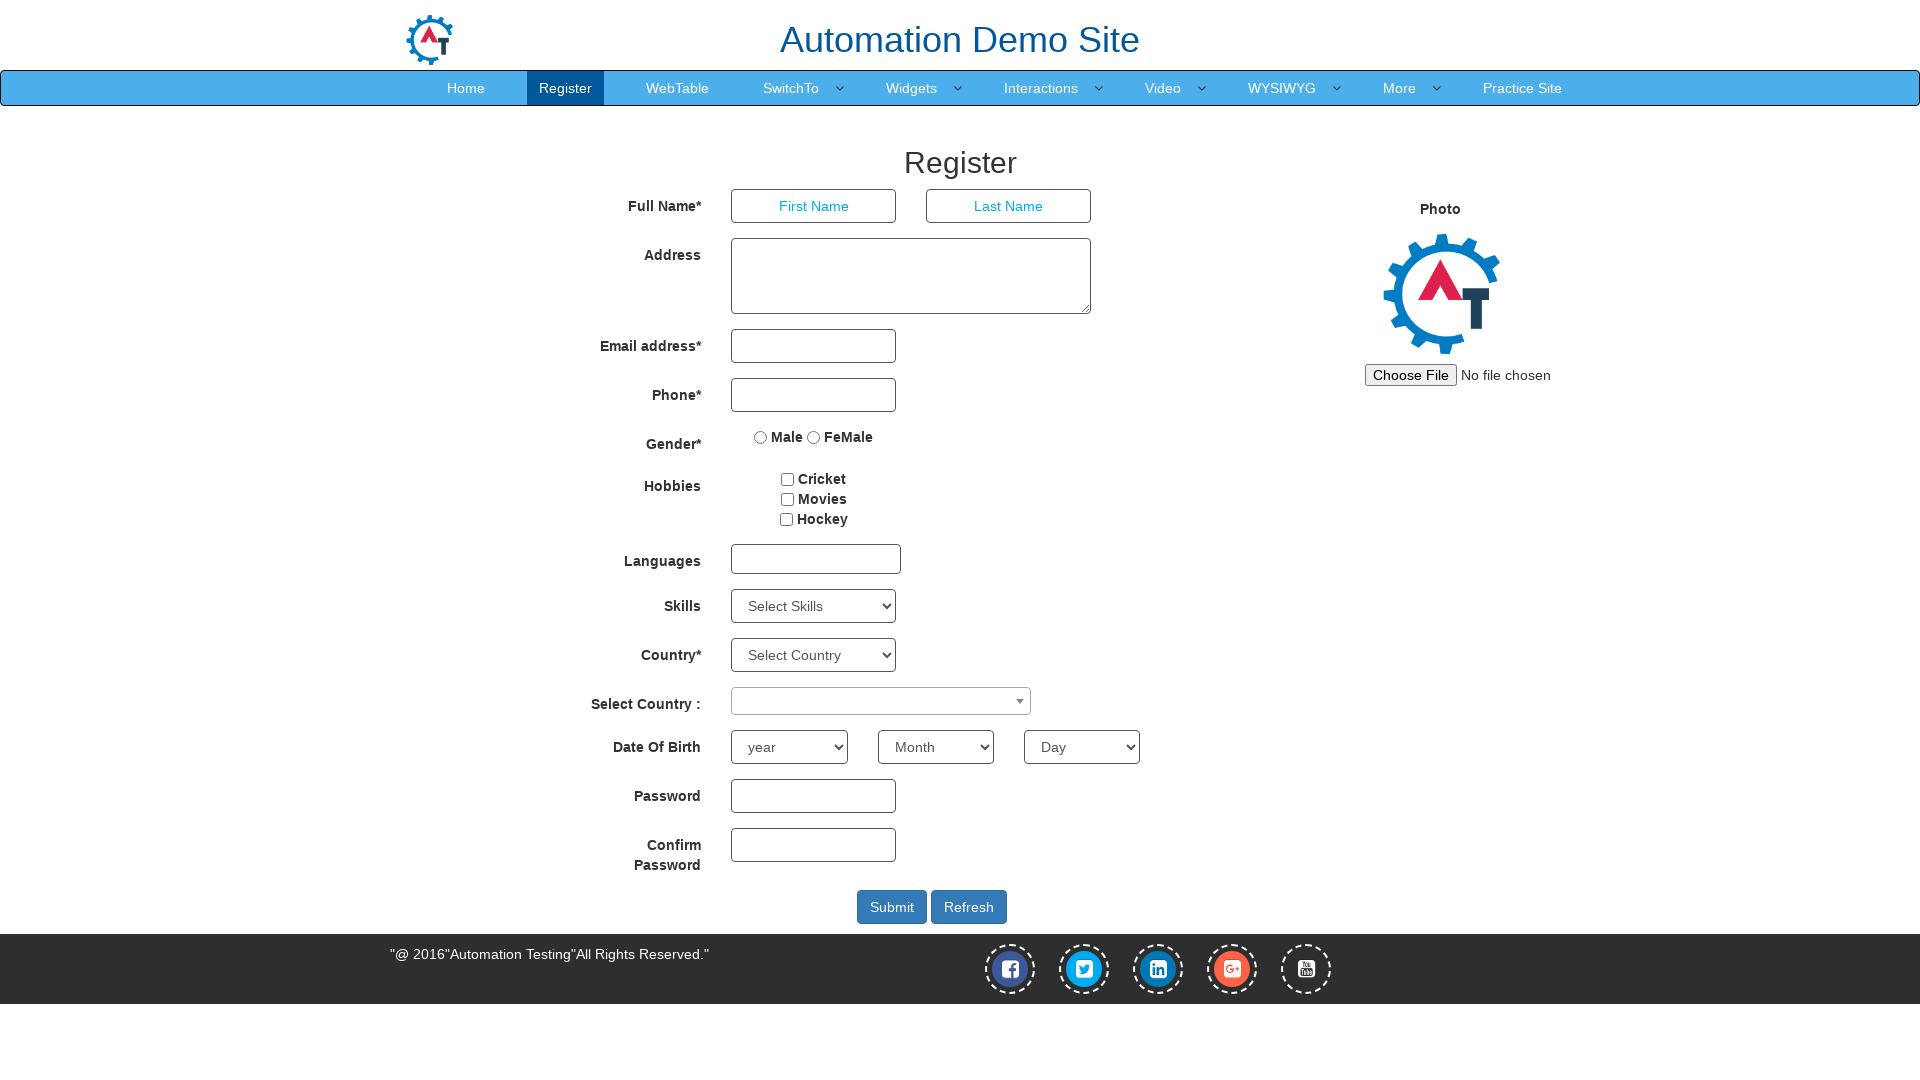